Tests that clicking login with empty credentials displays an error message

Starting URL: https://the-internet.herokuapp.com/

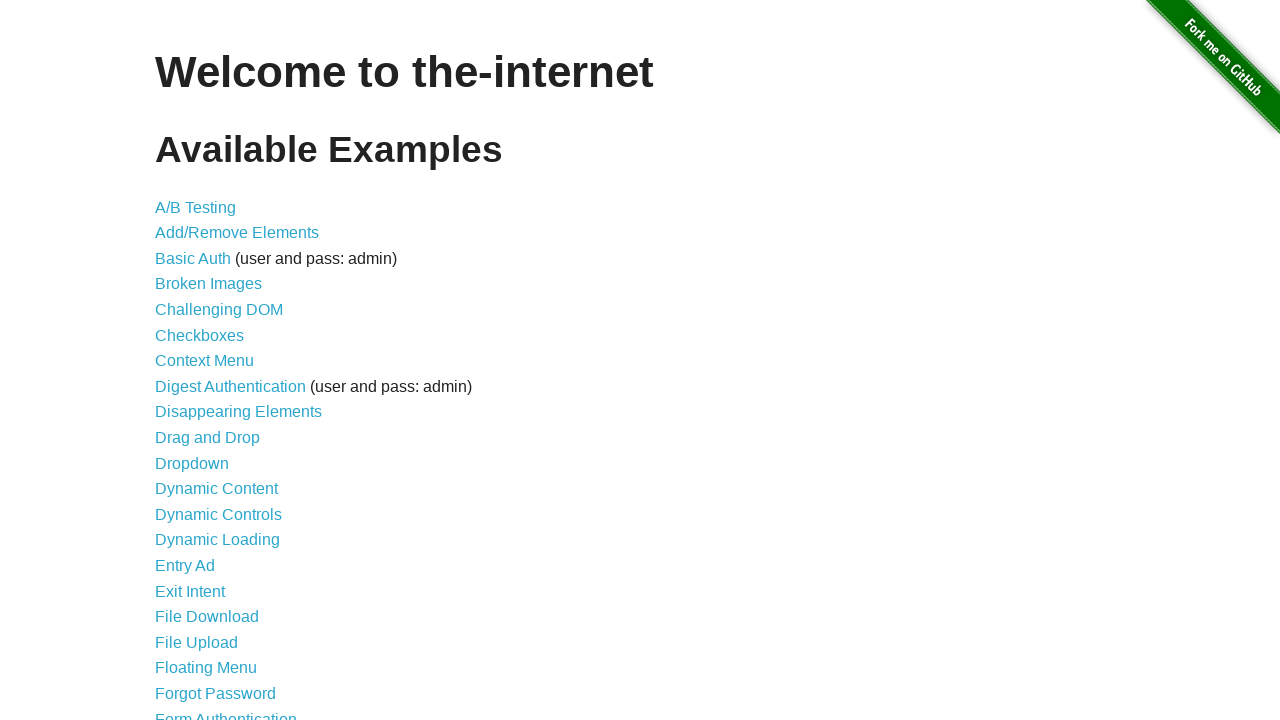

Clicked on Form Authentication link at (226, 712) on text=Form Authentication
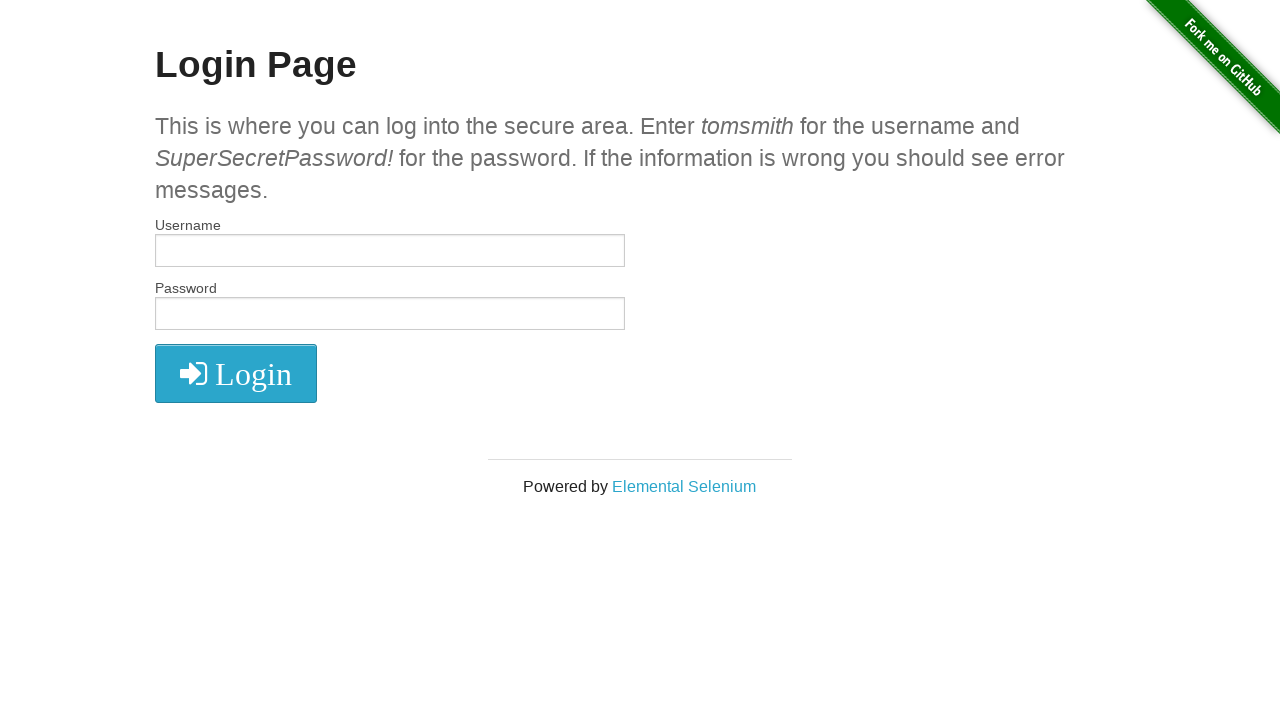

Clicked login button with empty credentials at (236, 373) on .radius
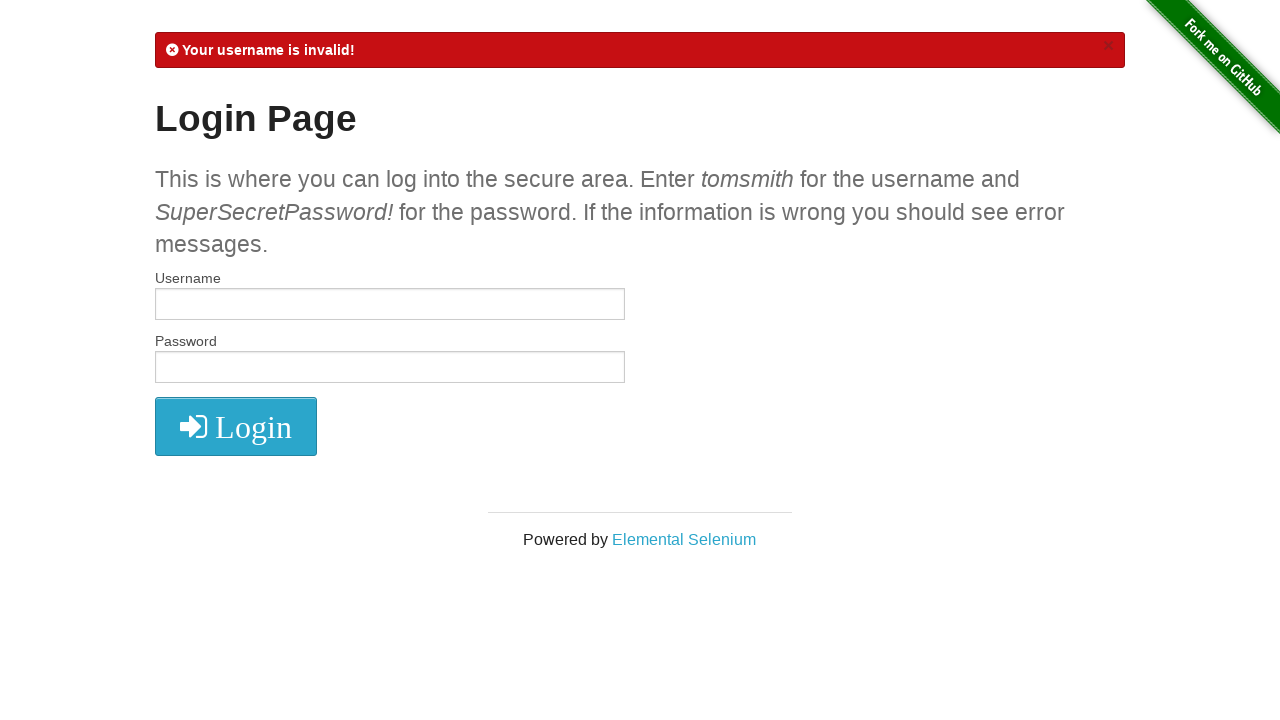

Located error message element
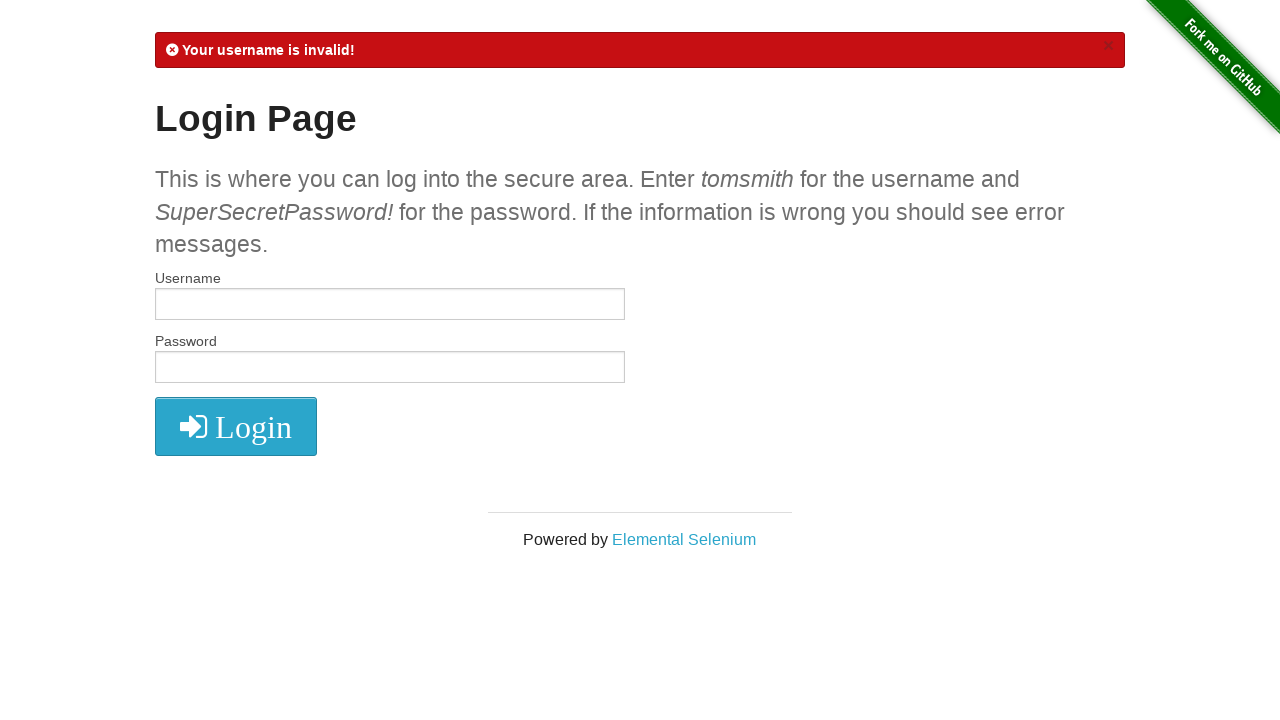

Verified error message is visible
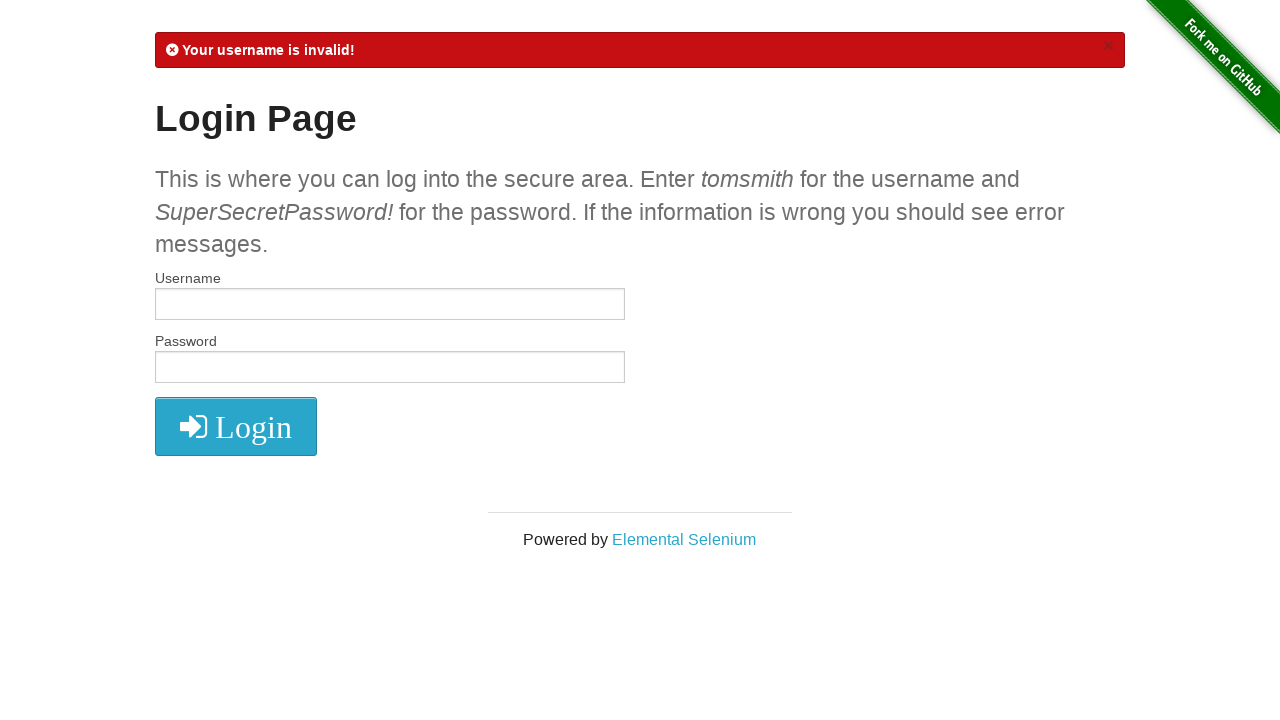

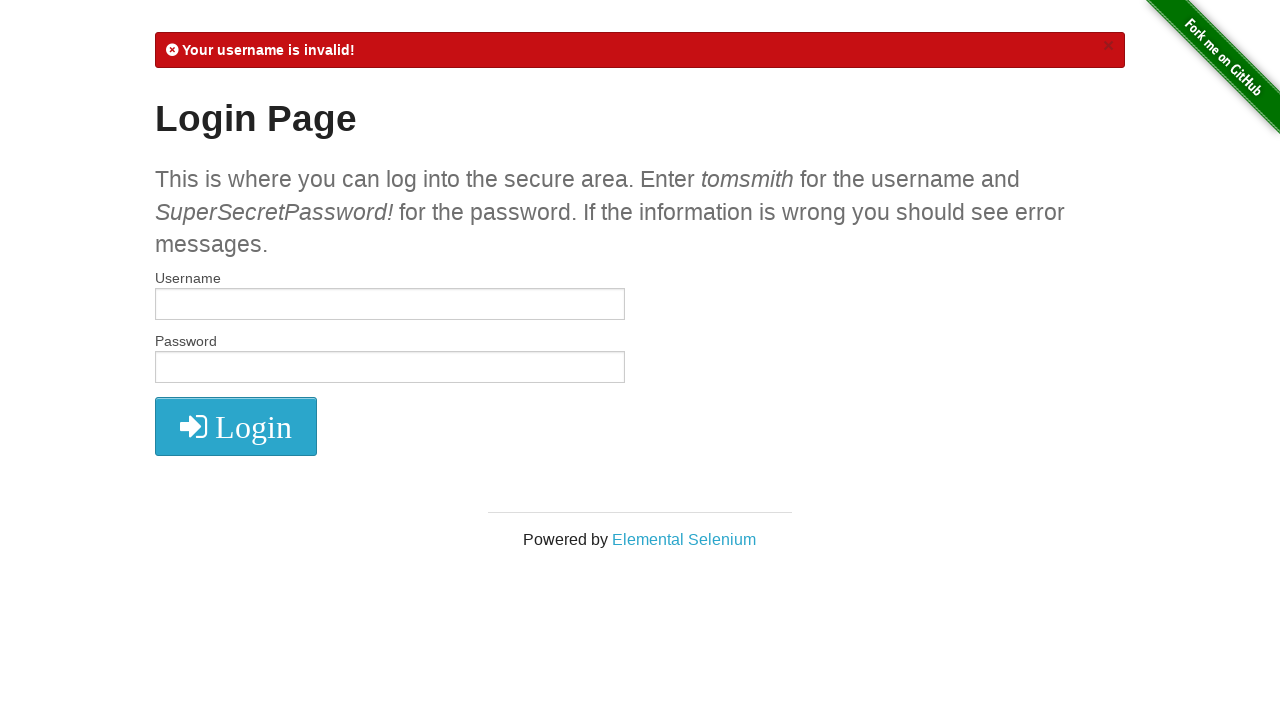